Tests explicit wait functionality by clicking a timer button and waiting for a "WebDriver" text element to become visible on a Selenium practice page.

Starting URL: http://seleniumpractise.blogspot.in/2016/08/how-to-use-explicit-wait-in-selenium.html

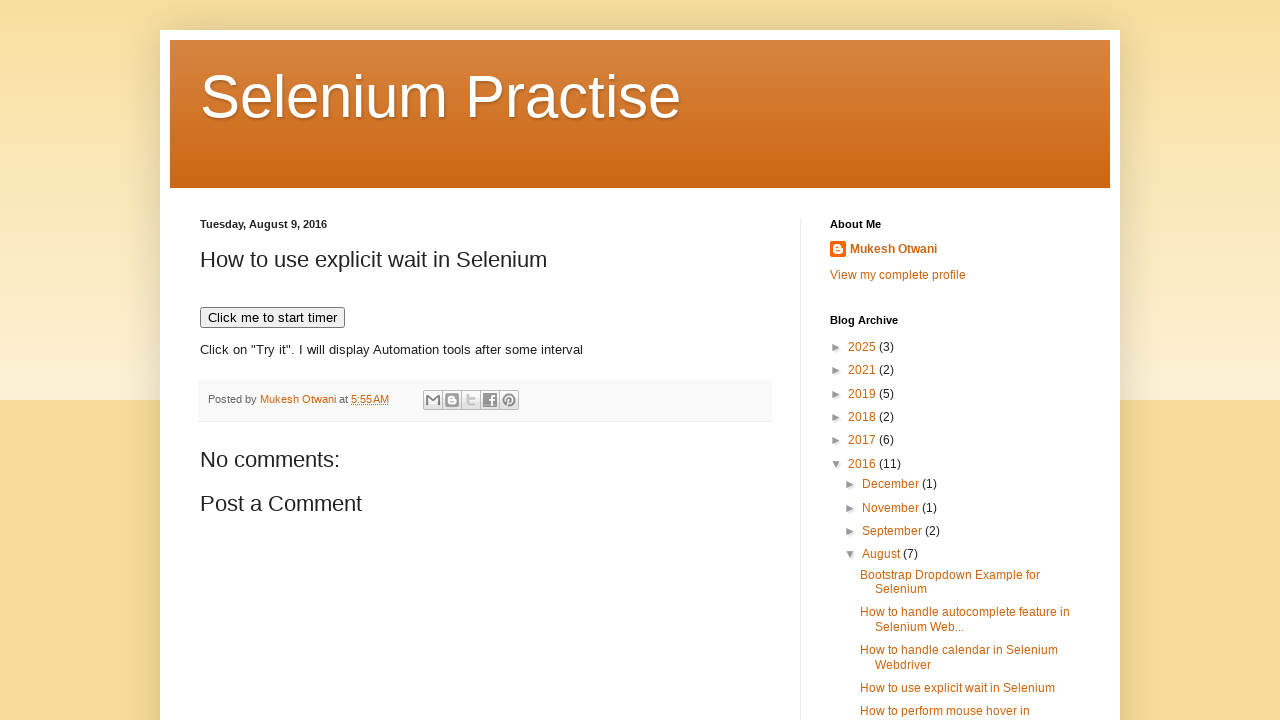

Clicked timer button to start the countdown at (272, 318) on xpath=//button[text()='Click me to start timer']
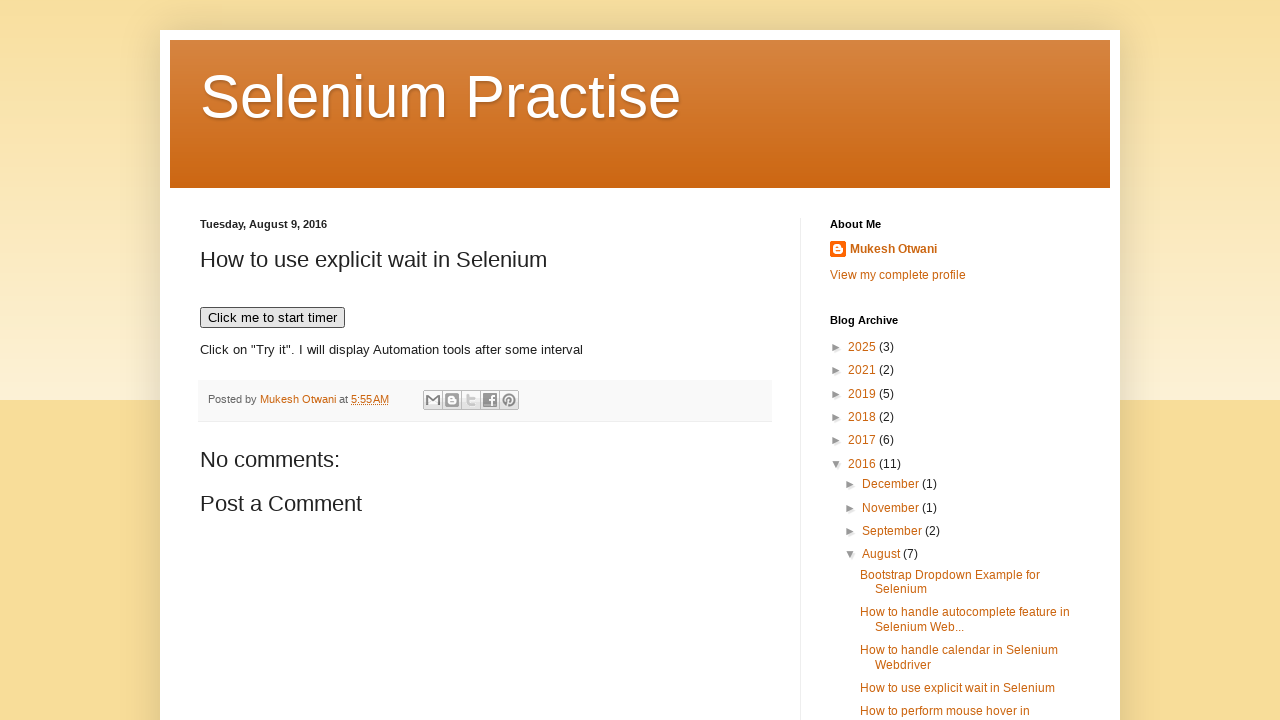

WebDriver text element became visible after explicit wait (20s timeout)
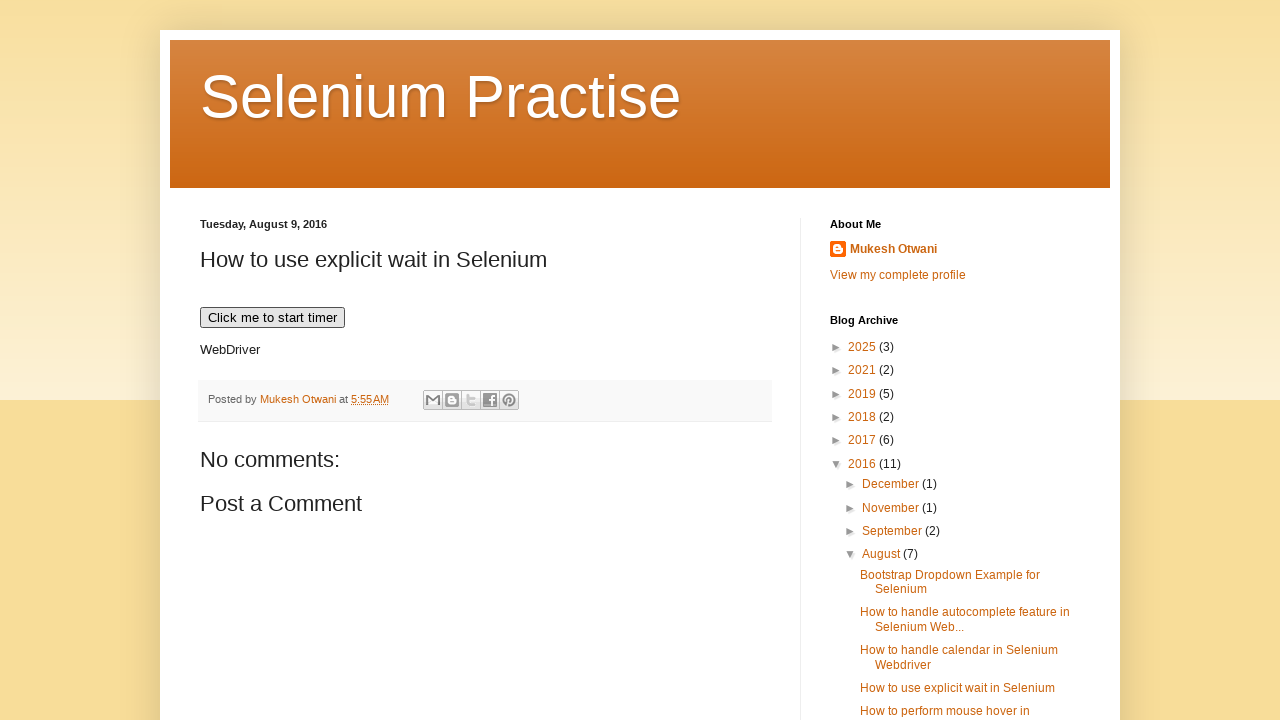

Verified that WebDriver element is visible
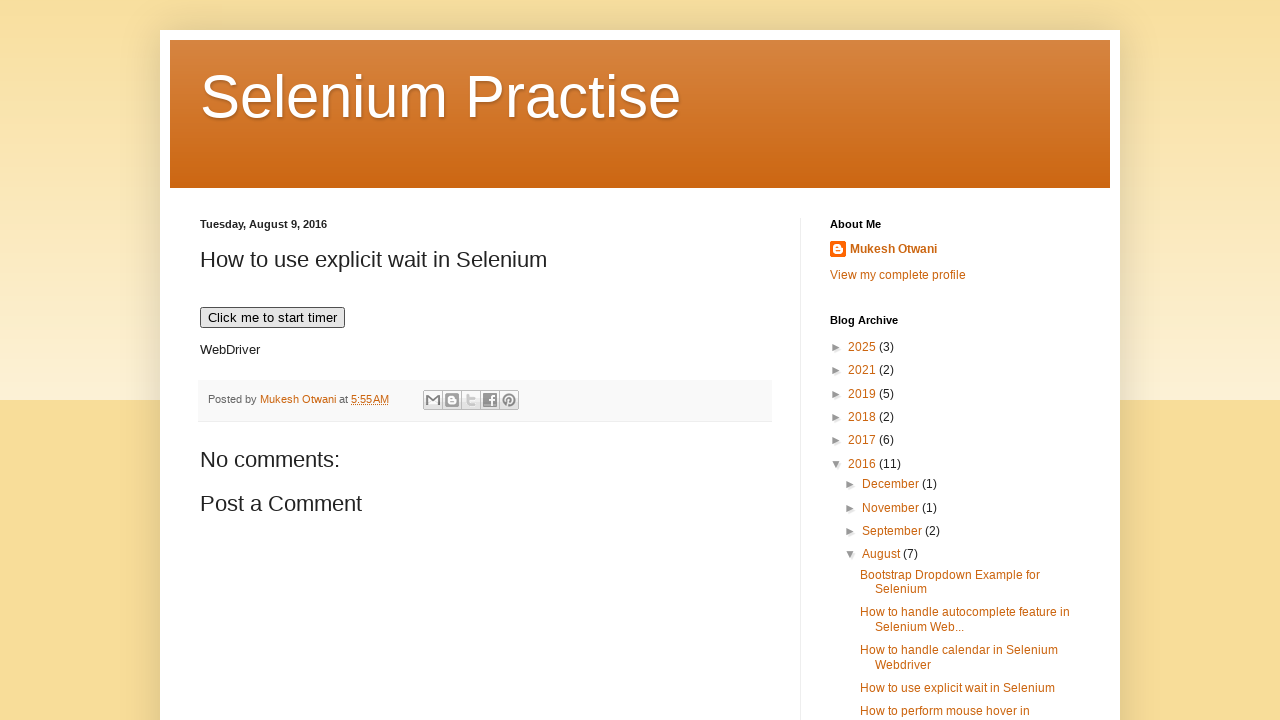

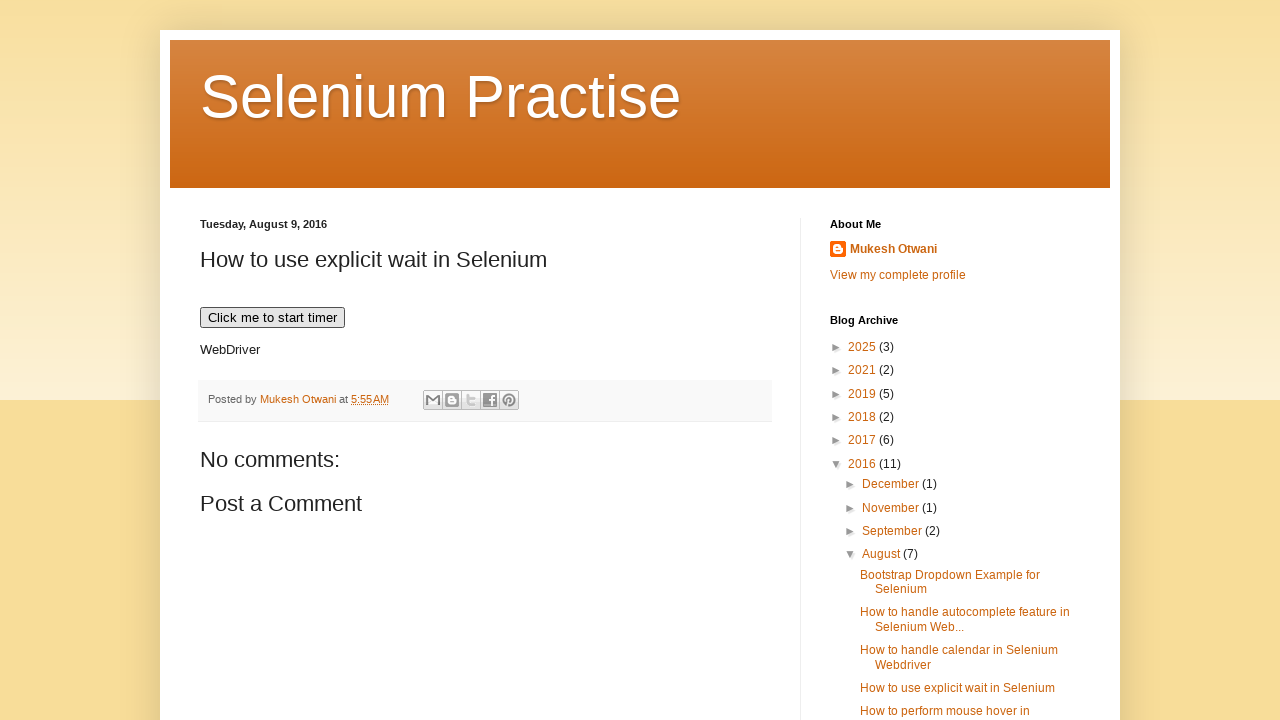